Navigates to an Angular demo app and clicks a button that toggles a modal

Starting URL: https://rahulshettyacademy.com/angularAppdemo/

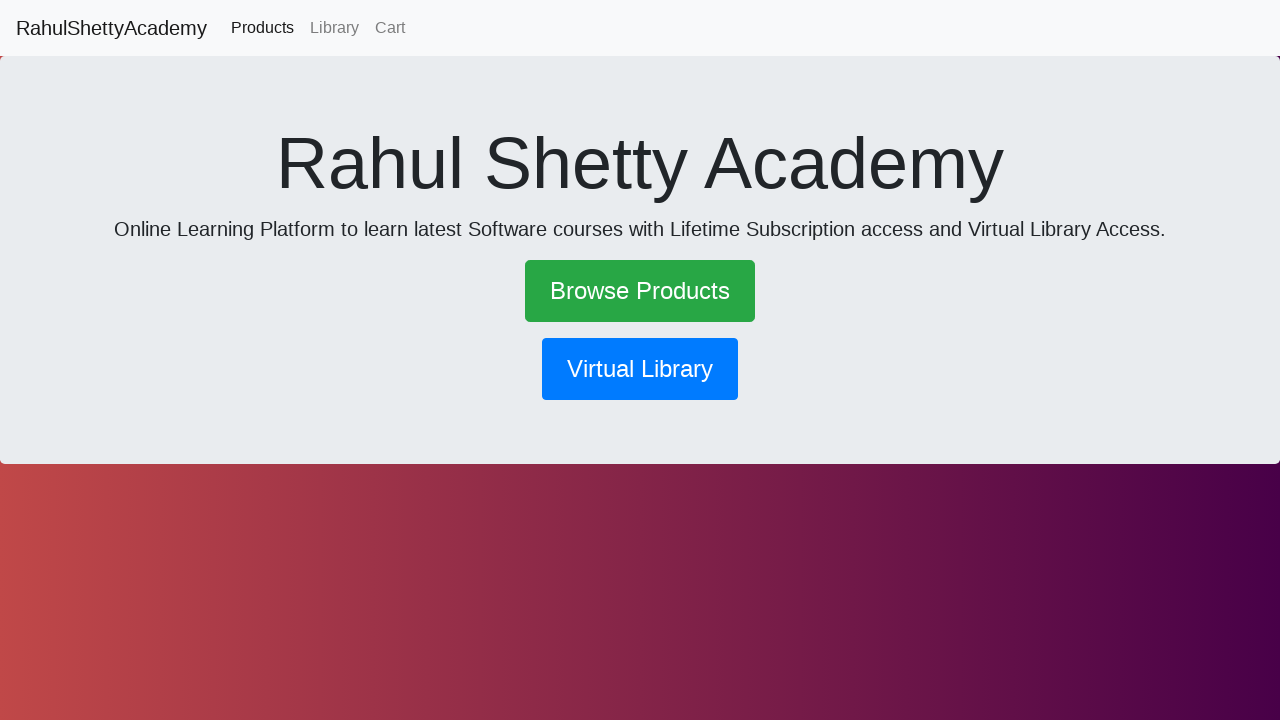

Navigated to Angular demo app at https://rahulshettyacademy.com/angularAppdemo/
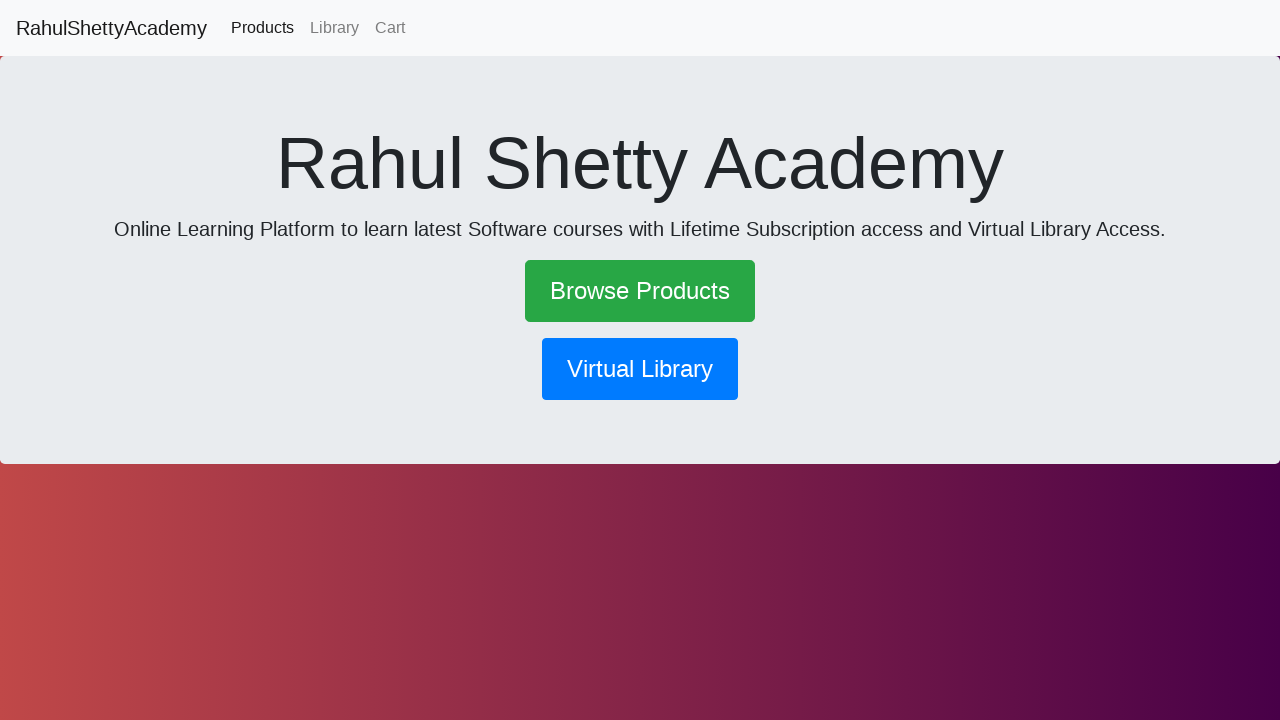

Clicked button to toggle modal at (640, 369) on button[data-toggle='modal']
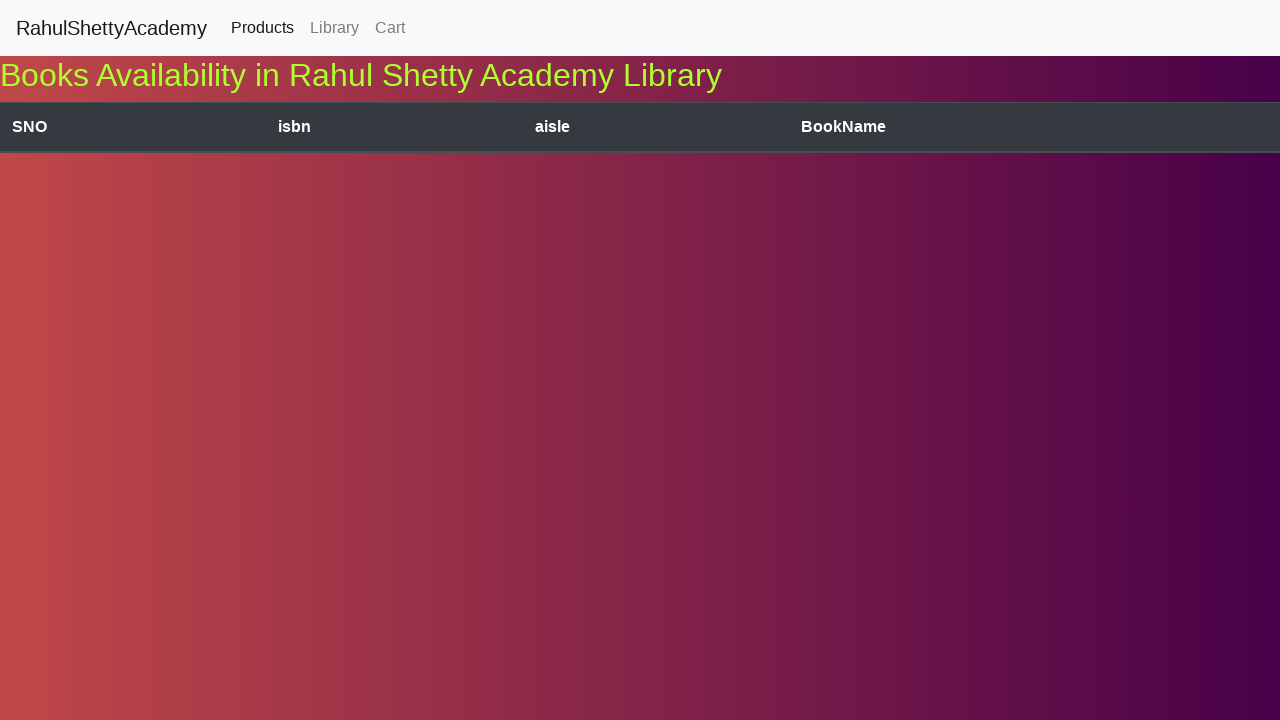

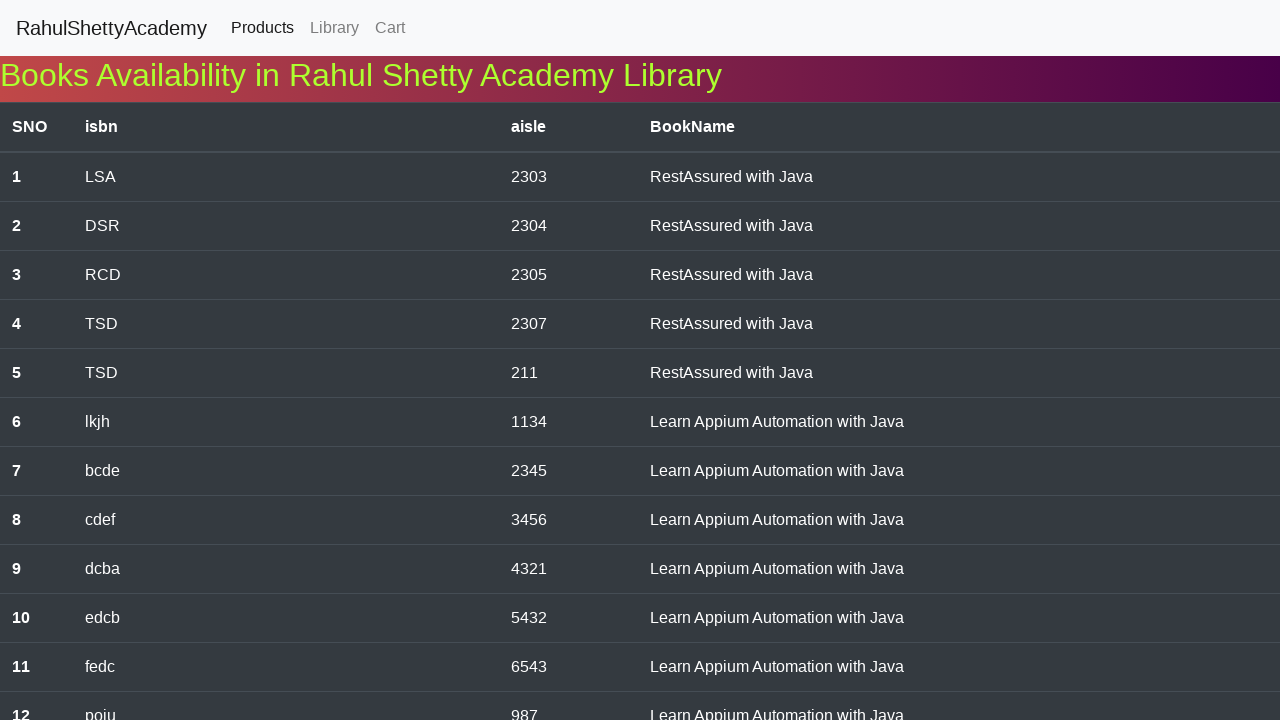